Tests form submission on an Angular practice page by scrolling to bottom, clicking a submit button, and waiting for a success message to appear.

Starting URL: https://rahulshettyacademy.com/angularpractice/

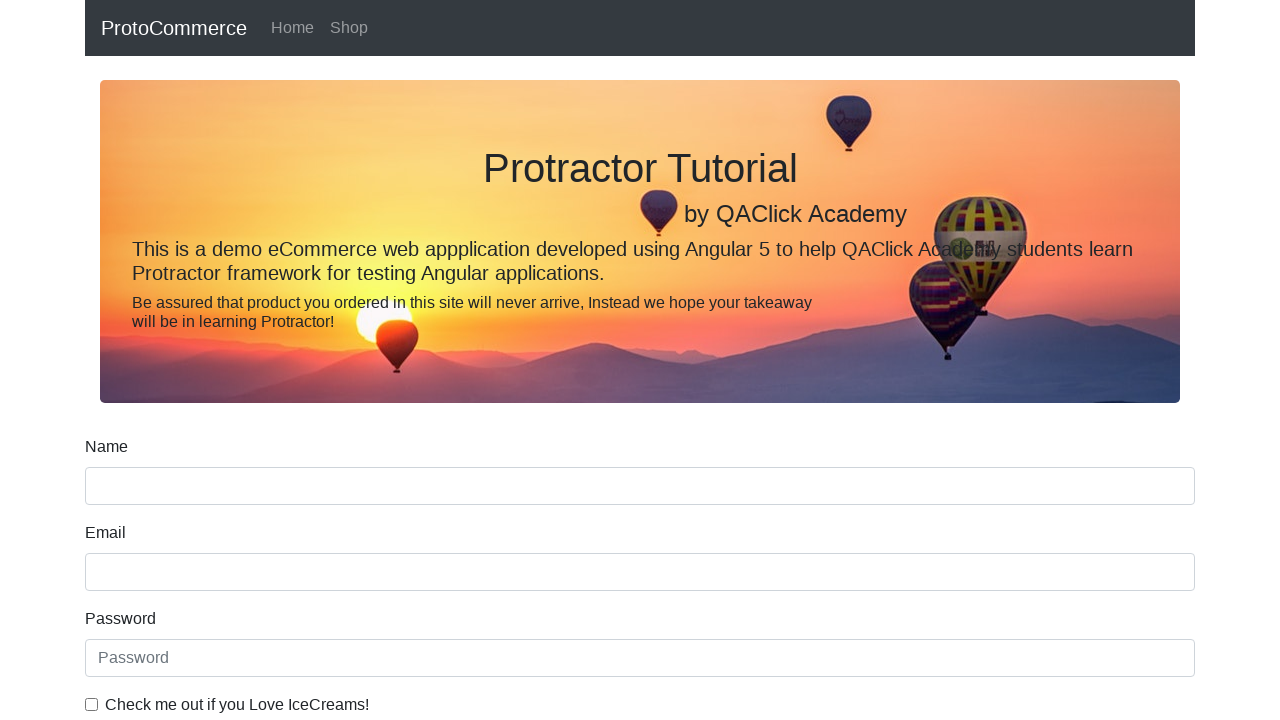

Scrolled to bottom of the page
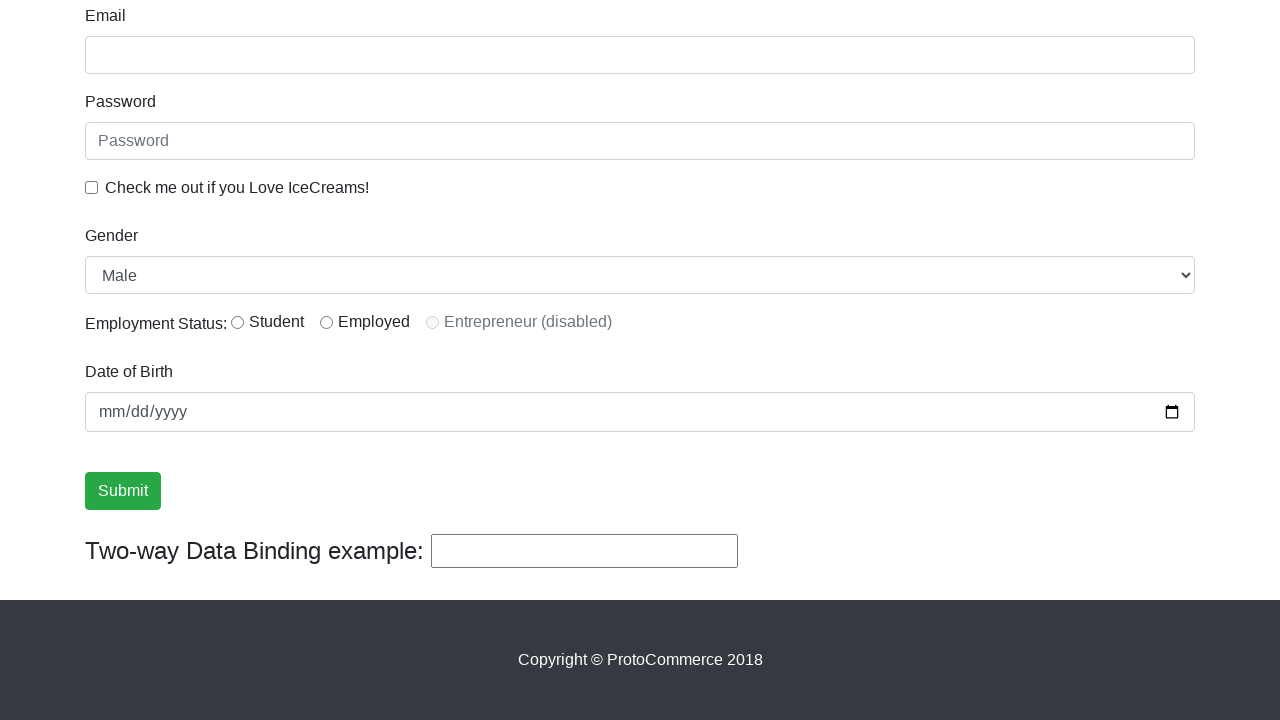

Clicked the submit button at (123, 491) on xpath=//html/body/app-root/form-comp/div/form/input
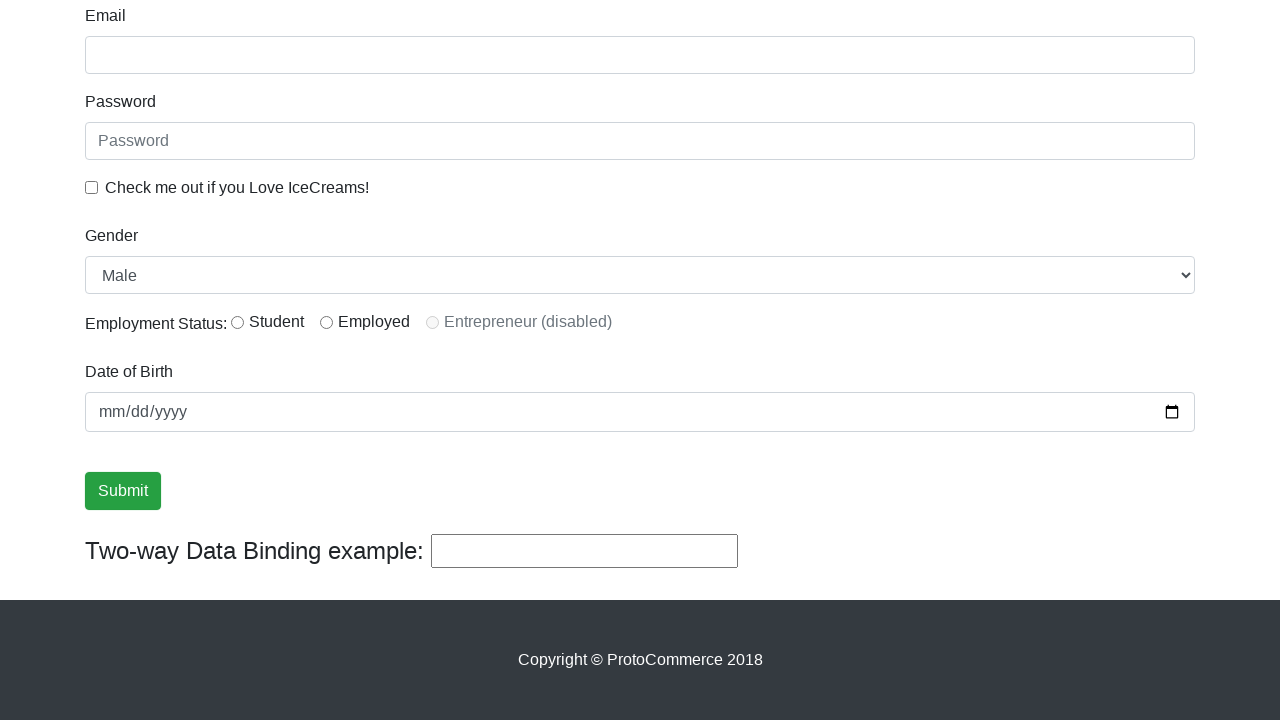

Form submission success message appeared
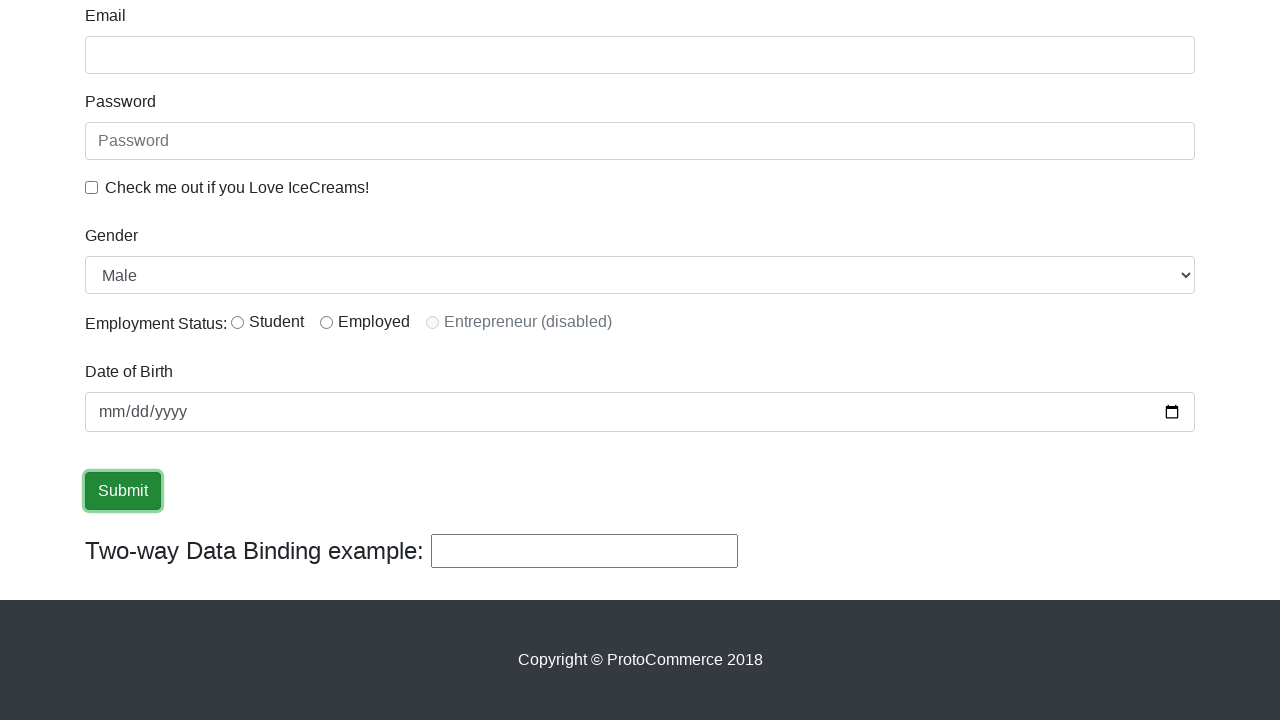

Retrieved success message: 
                    ×
                    Success! The Form has been submitted successfully!.
                  
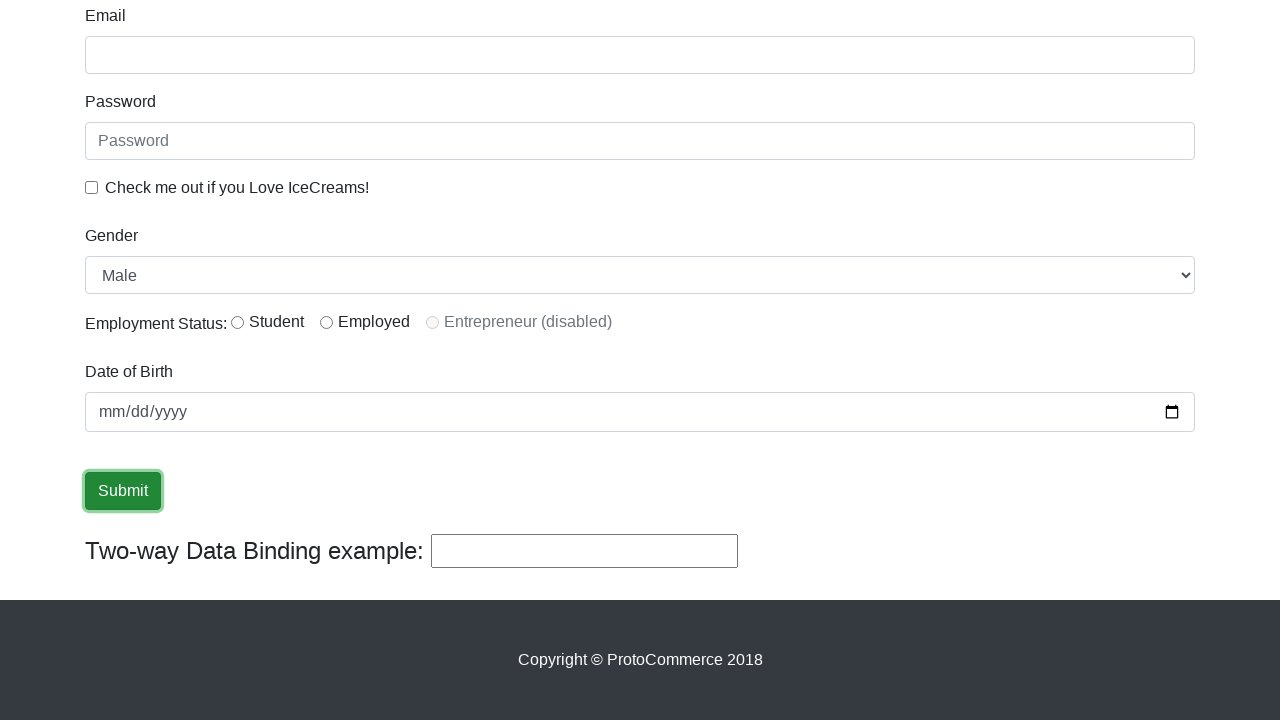

Set viewport size to 300x500
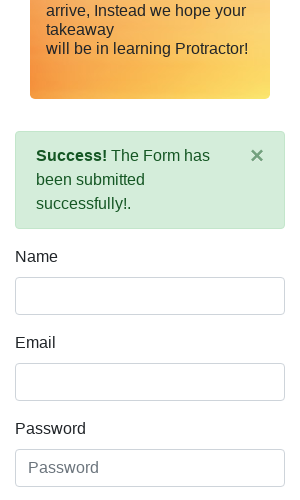

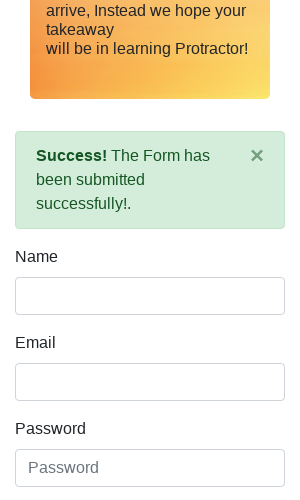